Tests form interactions on a practice page by clicking a gender radio button and selecting/deselecting options from a multi-select course dropdown

Starting URL: https://theautomationzone.blogspot.com/2020/07/xpath-practice.html

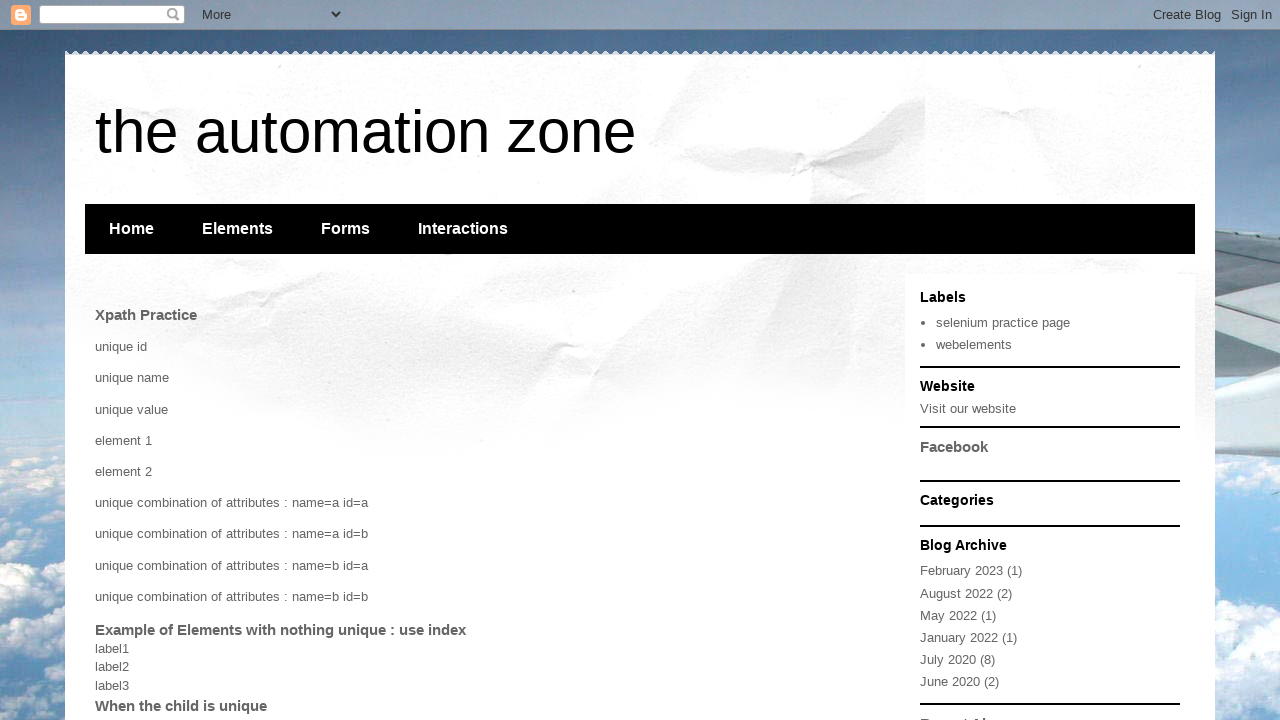

Navigated to XPath practice page
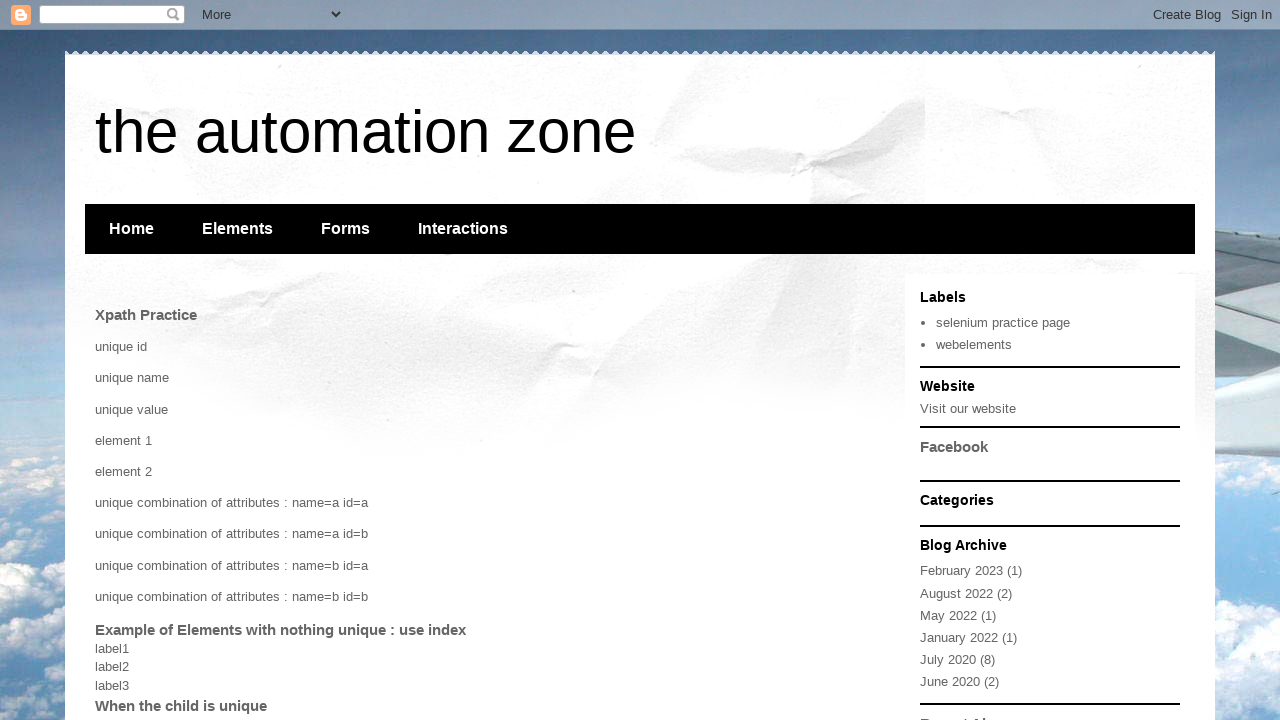

Clicked first gender radio button at (120, 361) on #gender-0
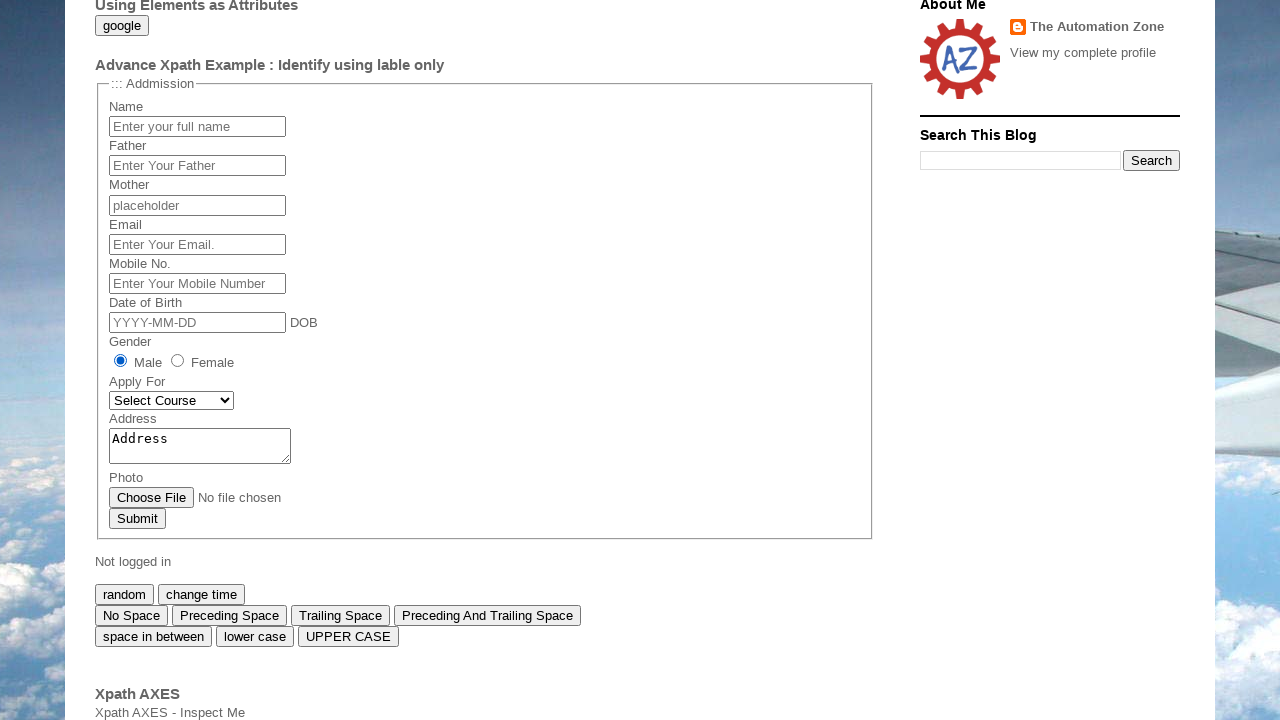

Selected 'Computer Course' from multi-select dropdown on #course
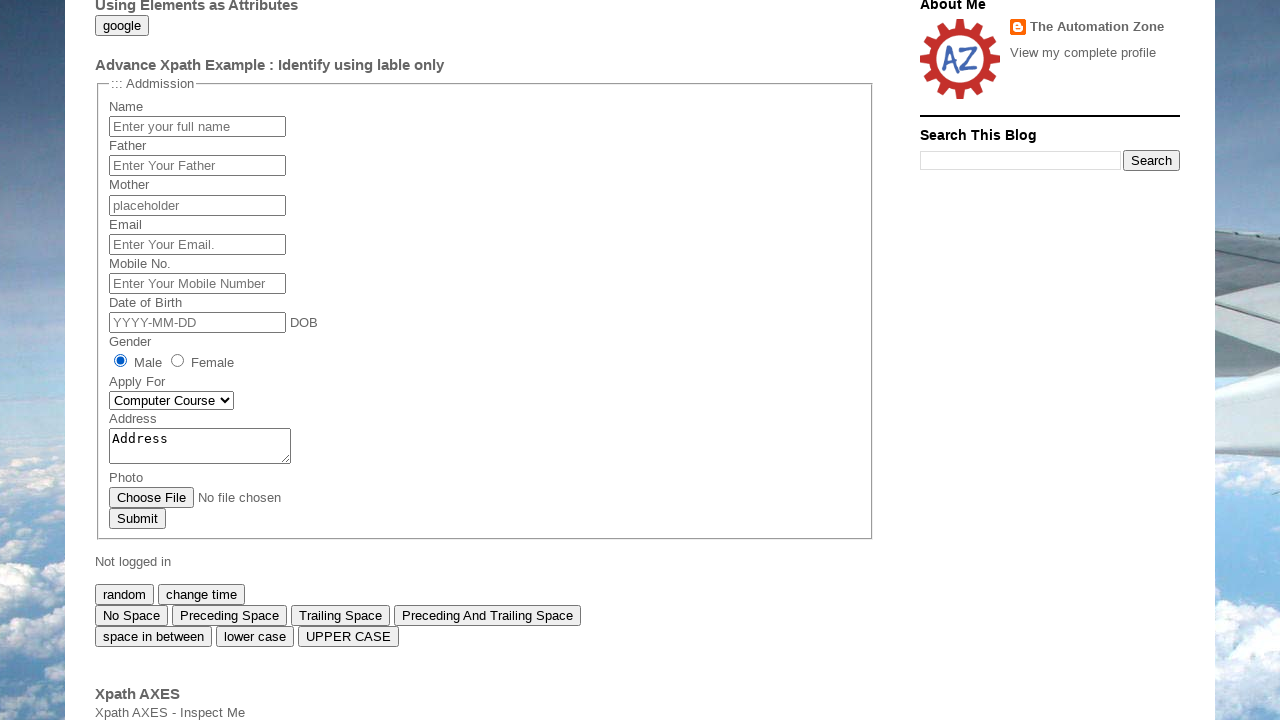

Waited 1000ms for UI update
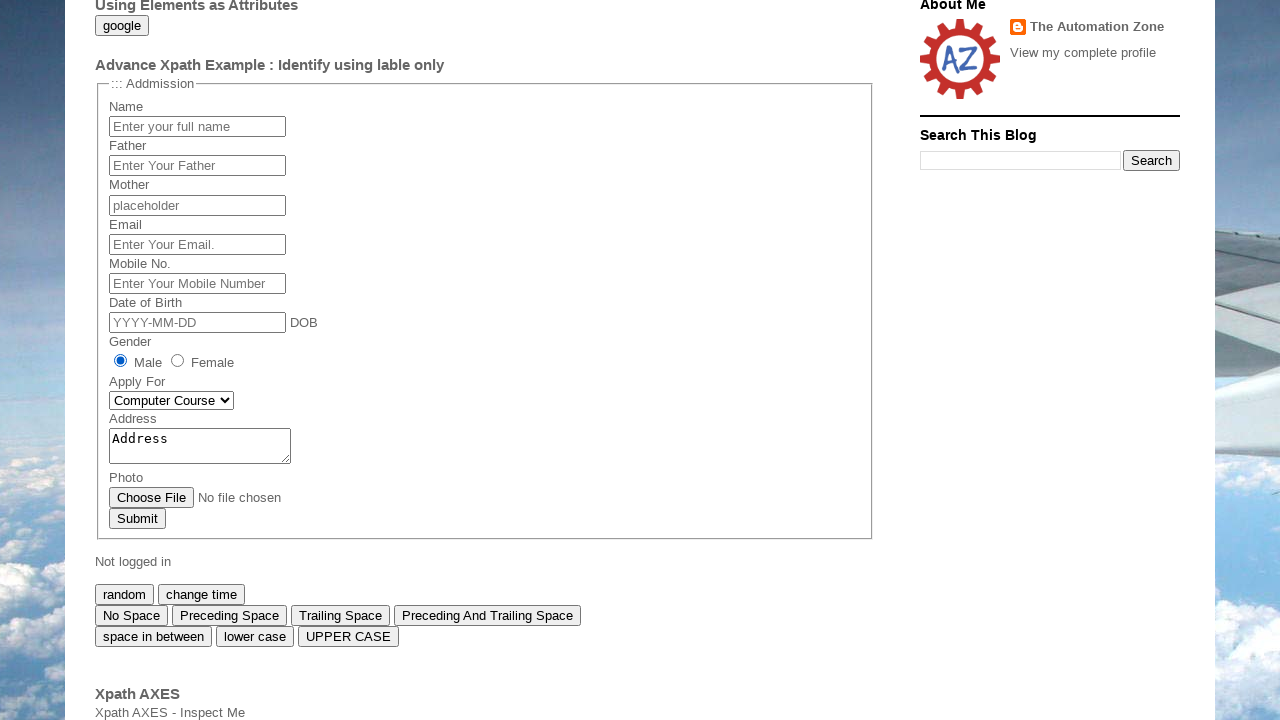

Selected option at index 3 from course dropdown on #course
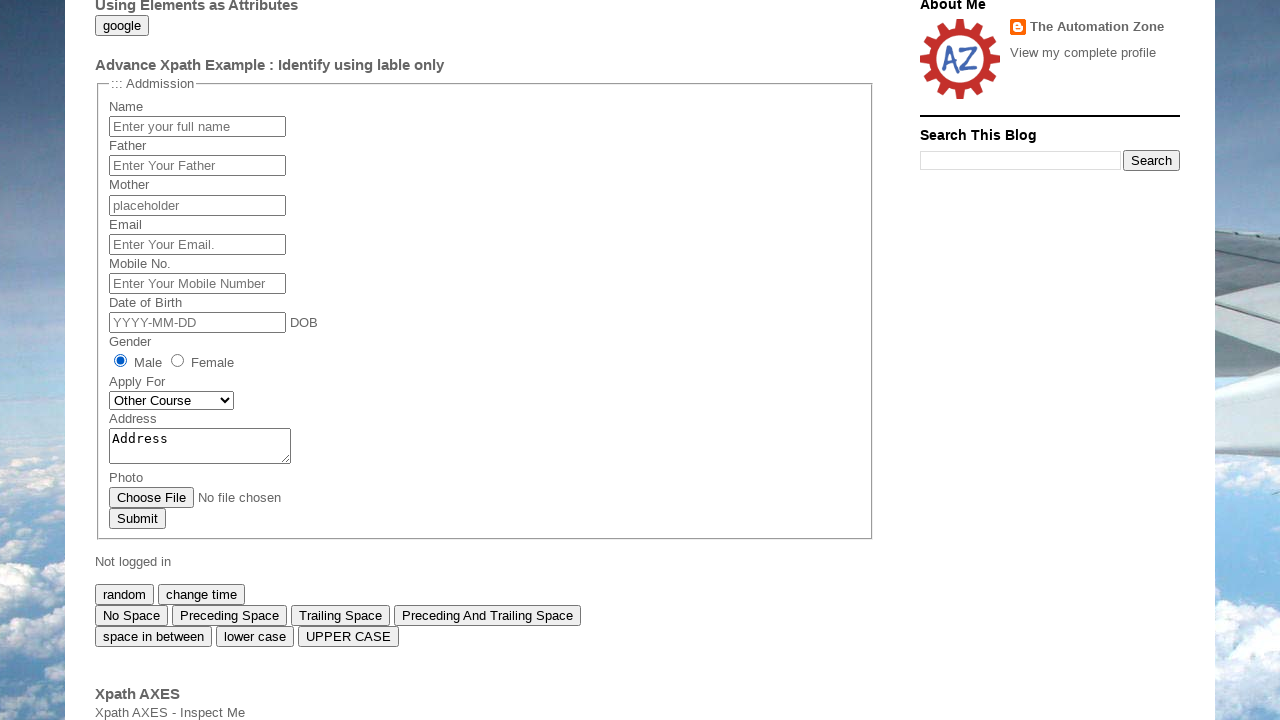

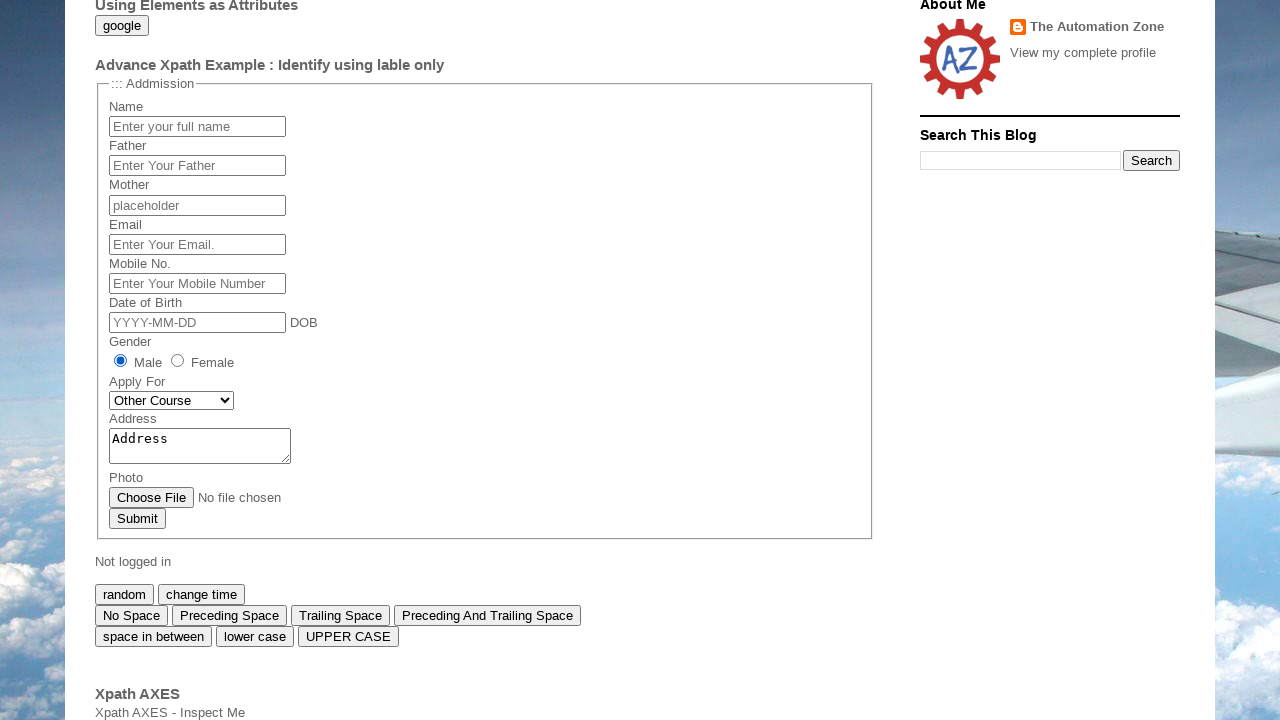